Verifies that the date of birth input field exists and contains empty text initially

Starting URL: https://demoqa.com/automation-practice-form

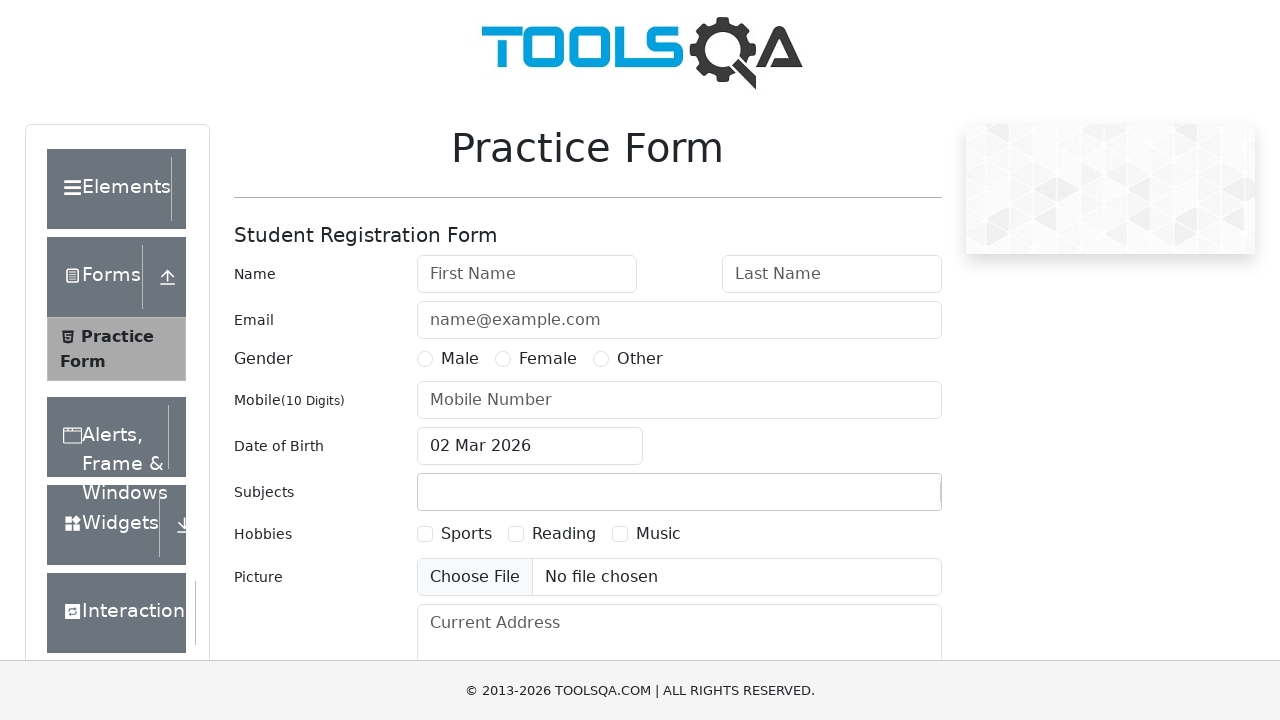

Waited for date of birth input field to be available
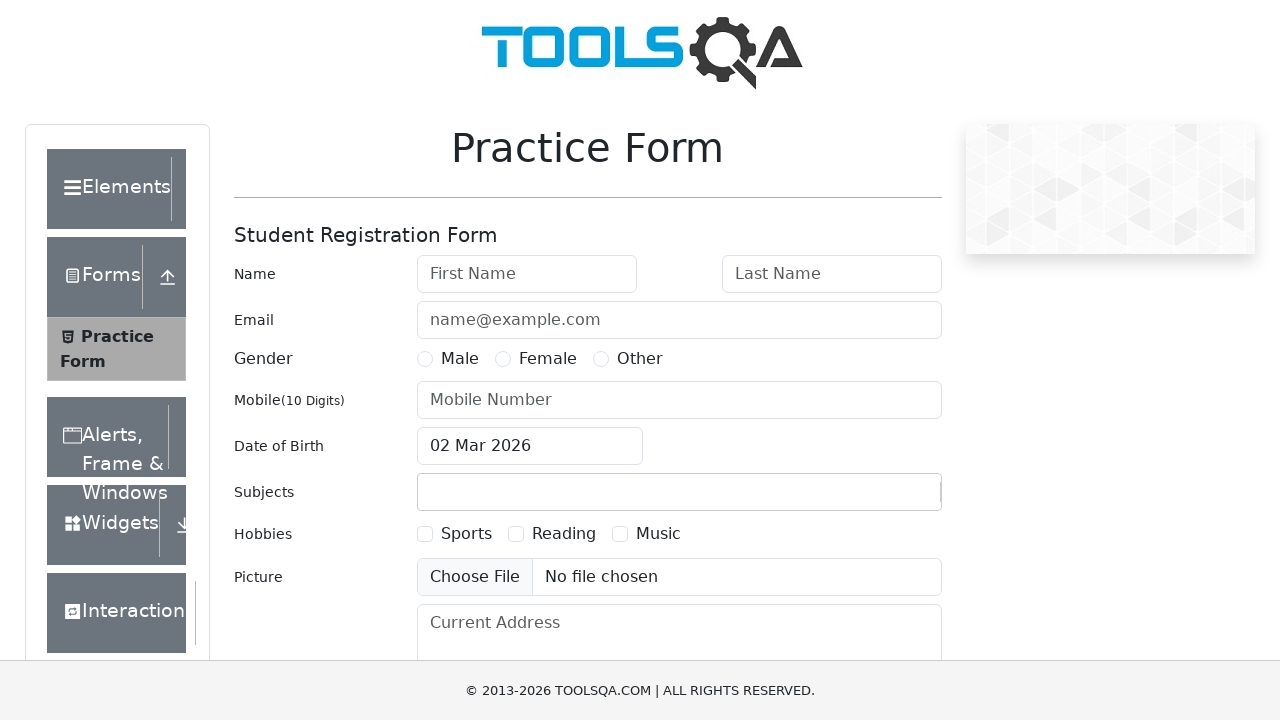

Verified that date of birth input field contains empty text
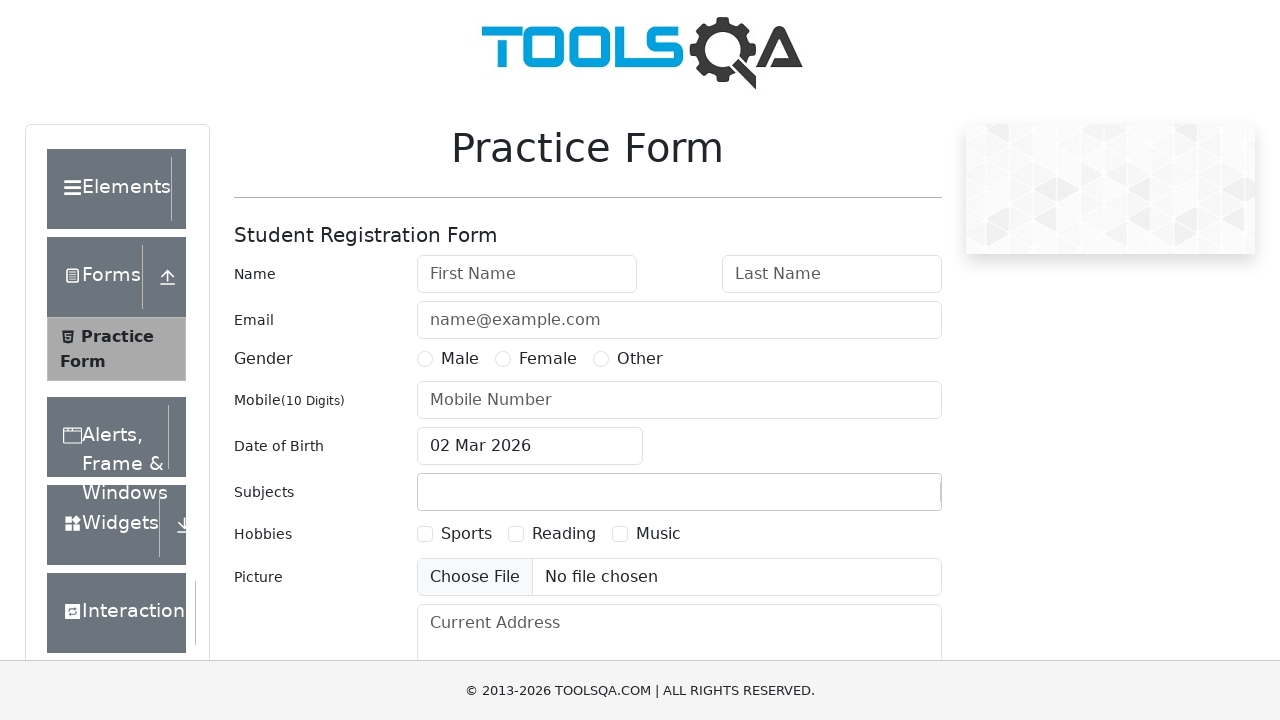

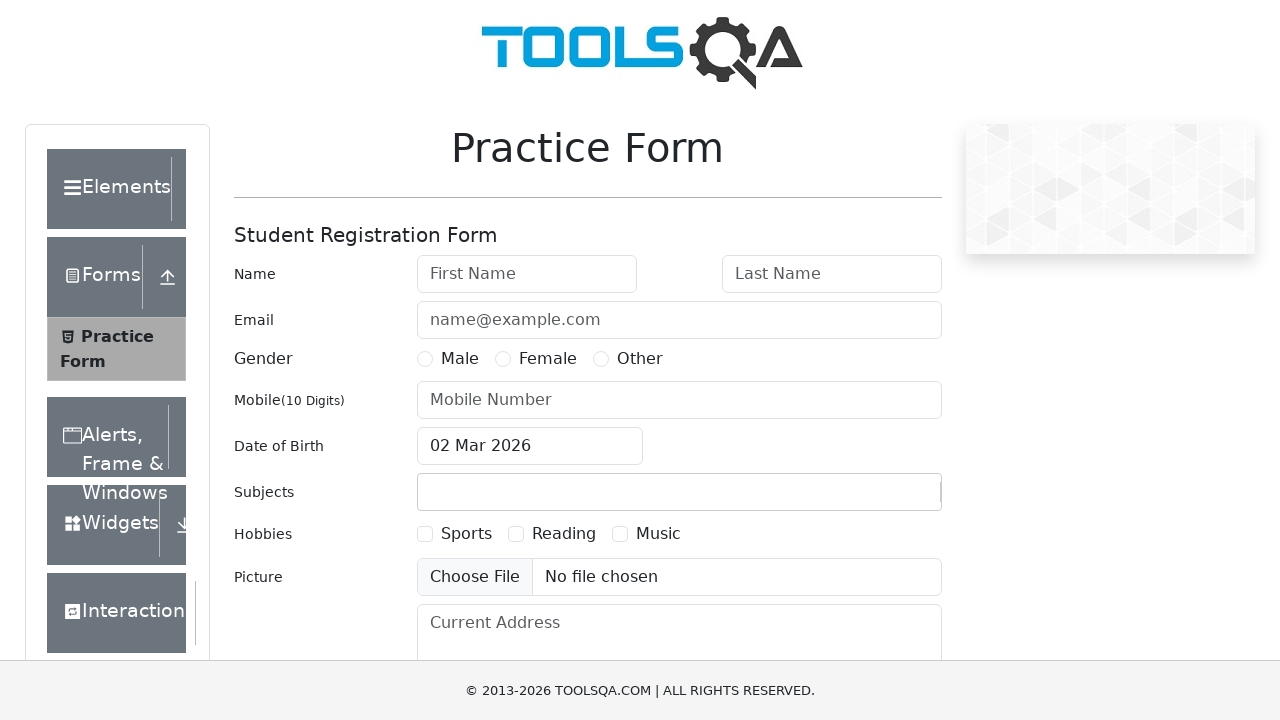